Tests error handling when entering a non-numeric value in the first input field

Starting URL: https://testsheepnz.github.io/BasicCalculator.html

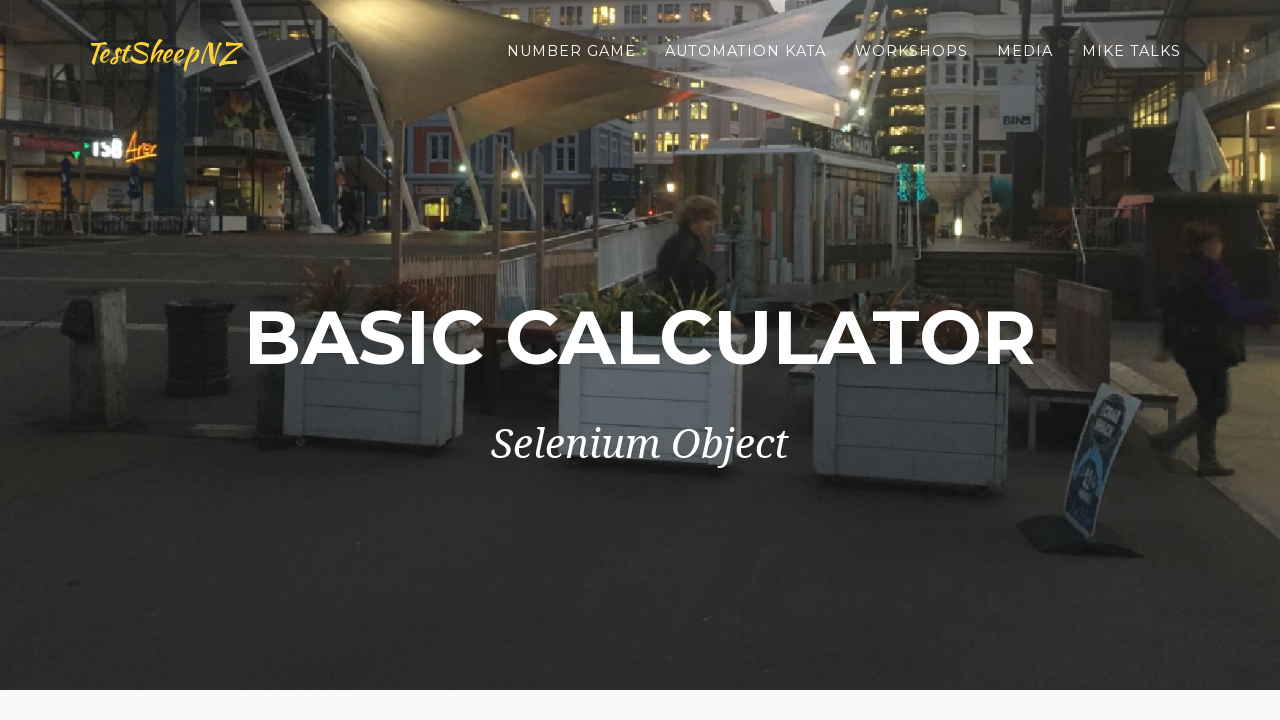

Entered non-numeric value 'hola' in first number field on #number1Field
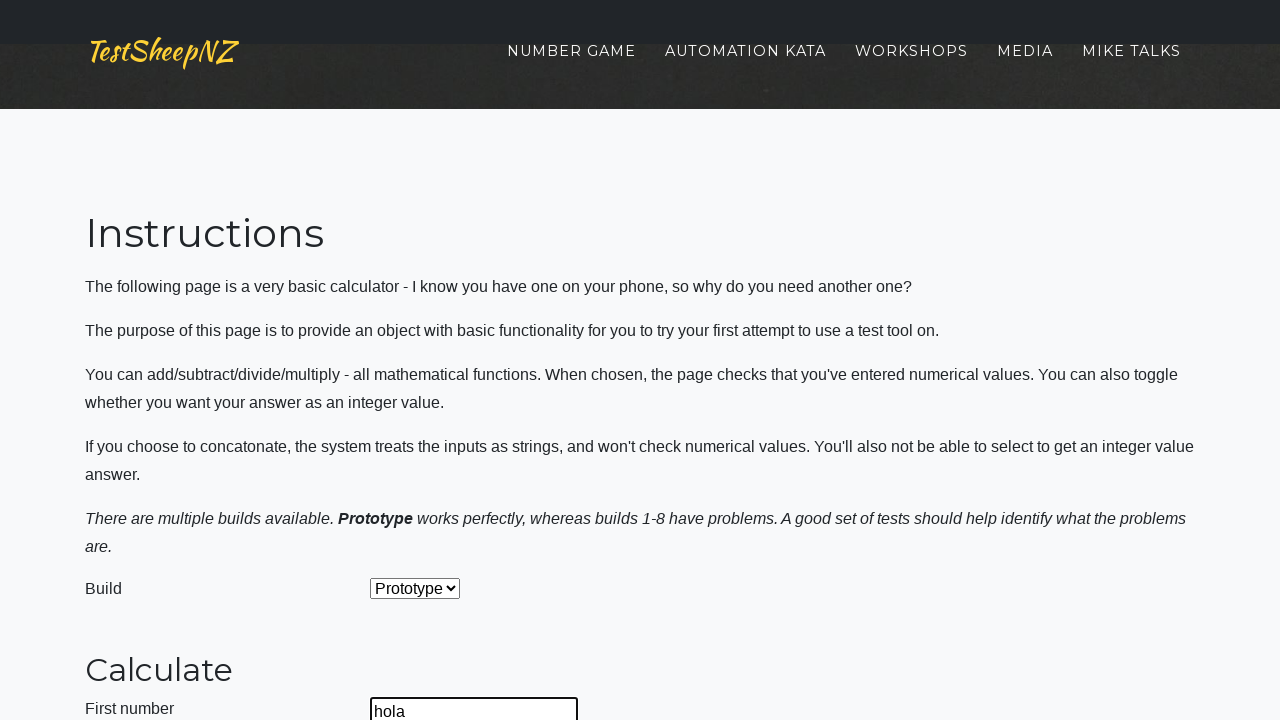

Clicked calculate button at (422, 361) on #calculateButton
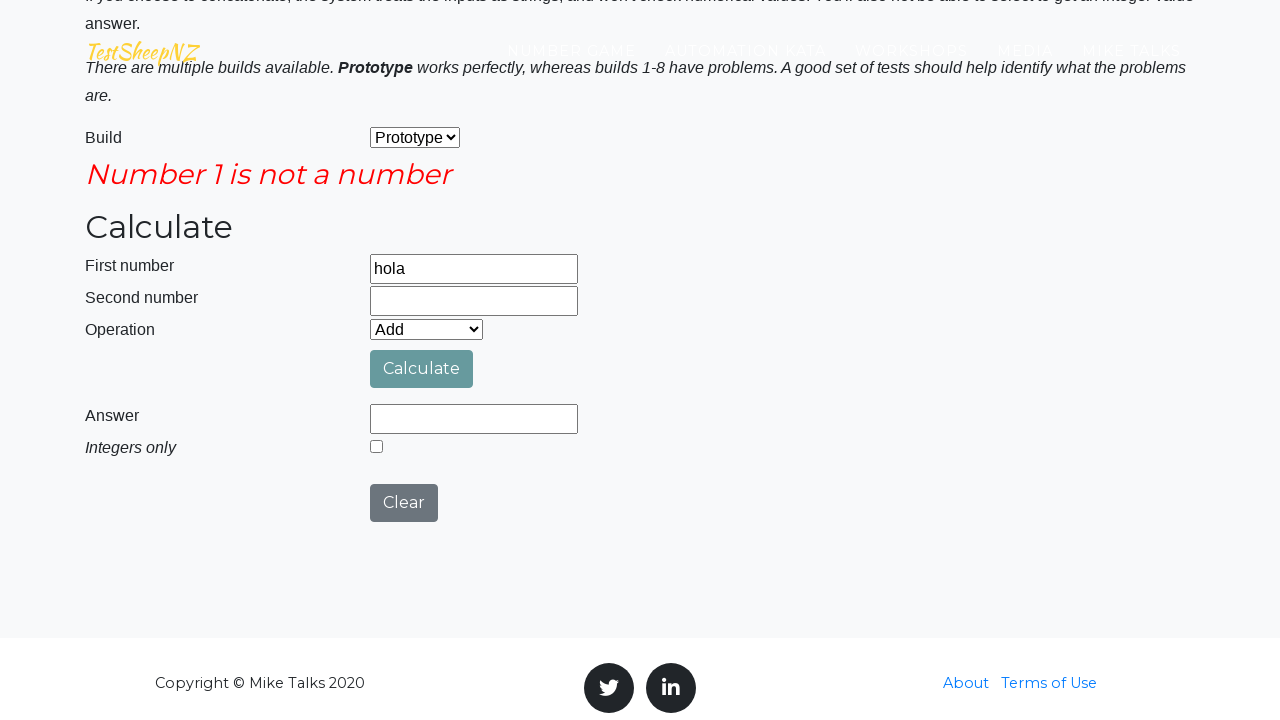

Retrieved error message text content
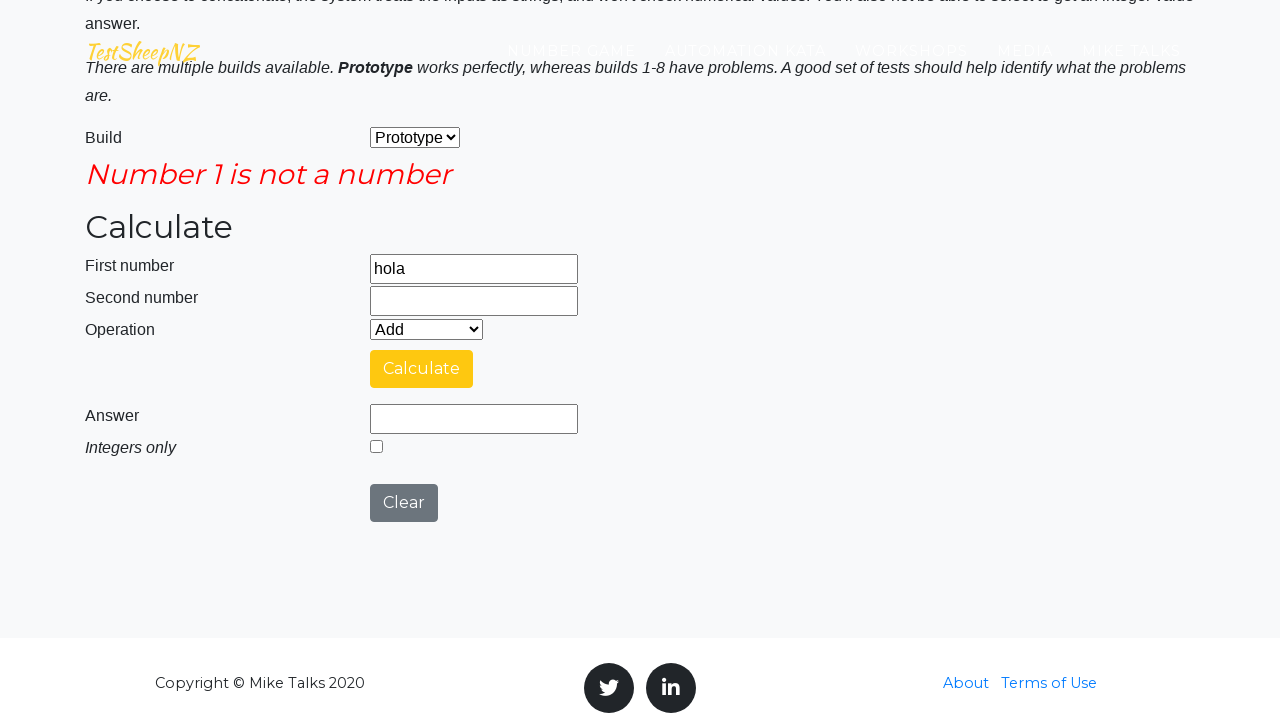

Verified error message text matches 'Number 1 is not a number'
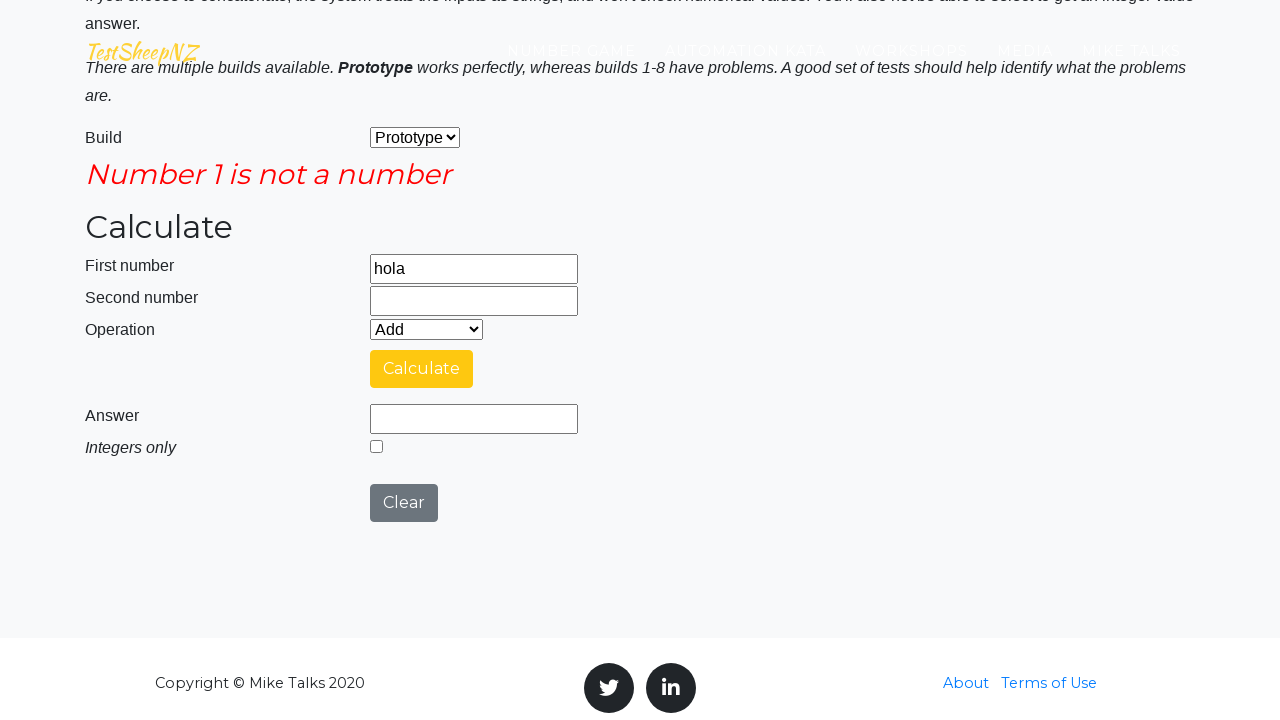

Verified error message is visible
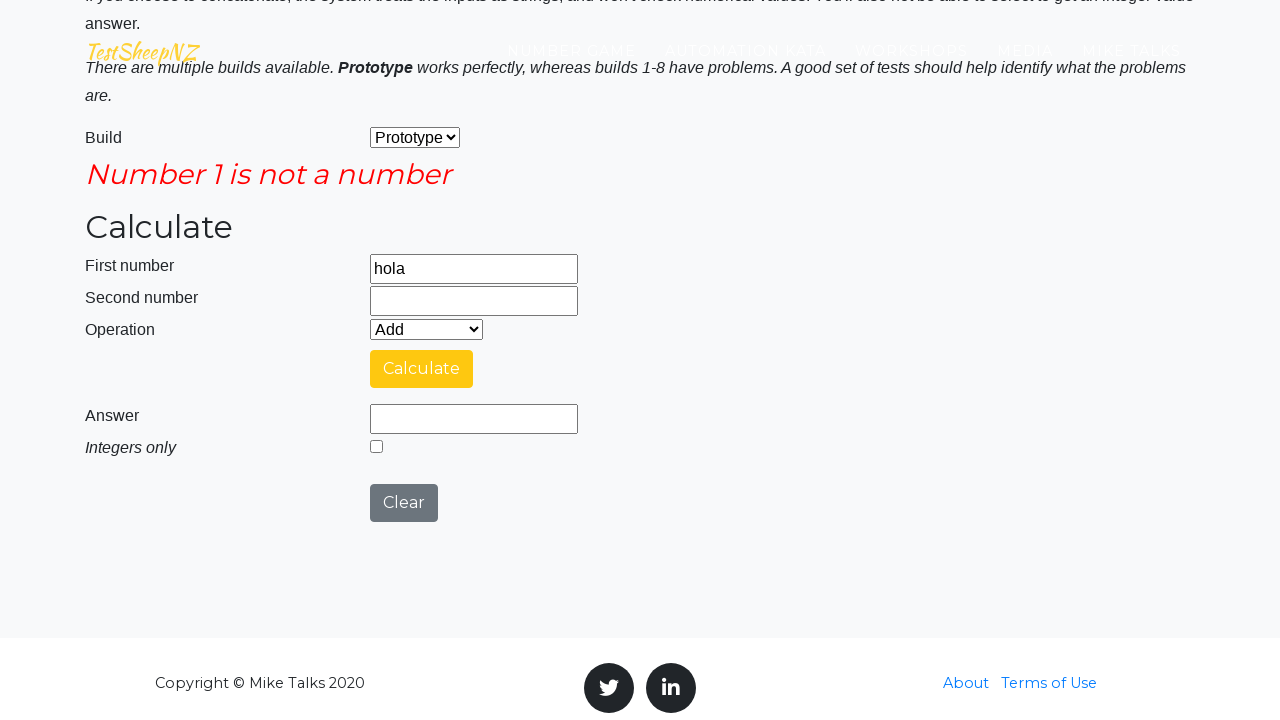

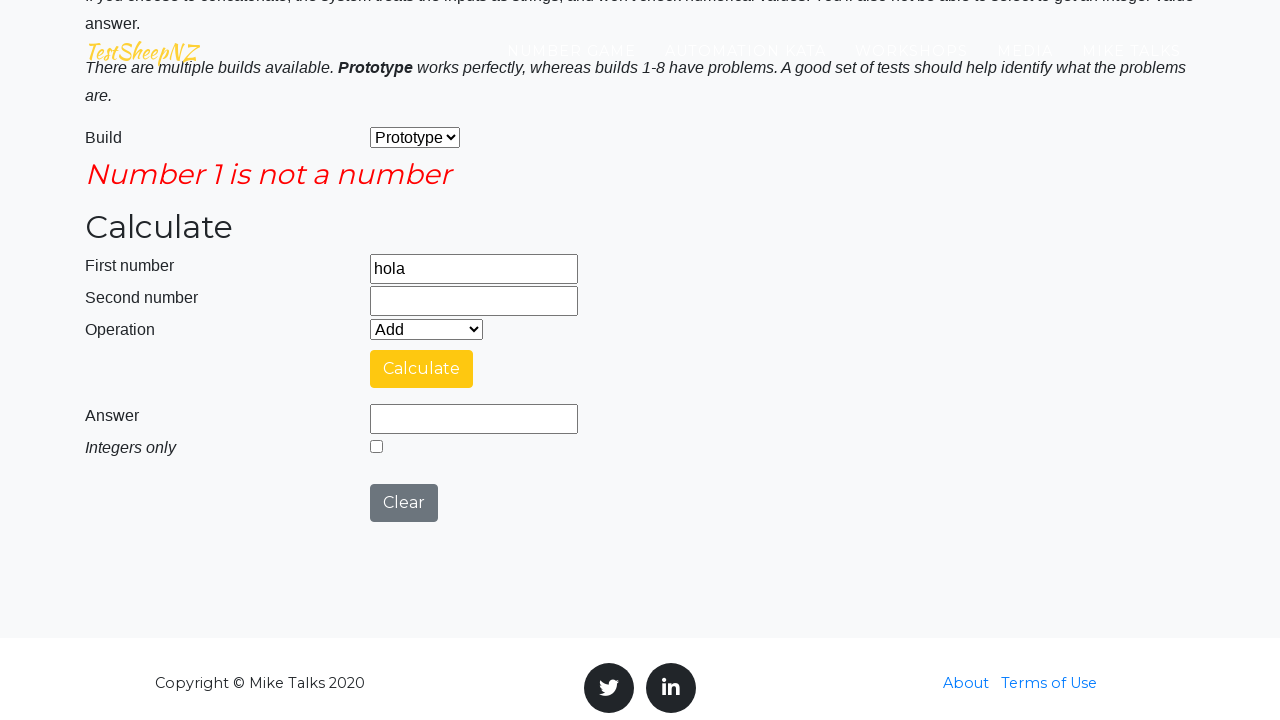